System test case 2 for login functionality

Starting URL: https://www.saucedemo.com/

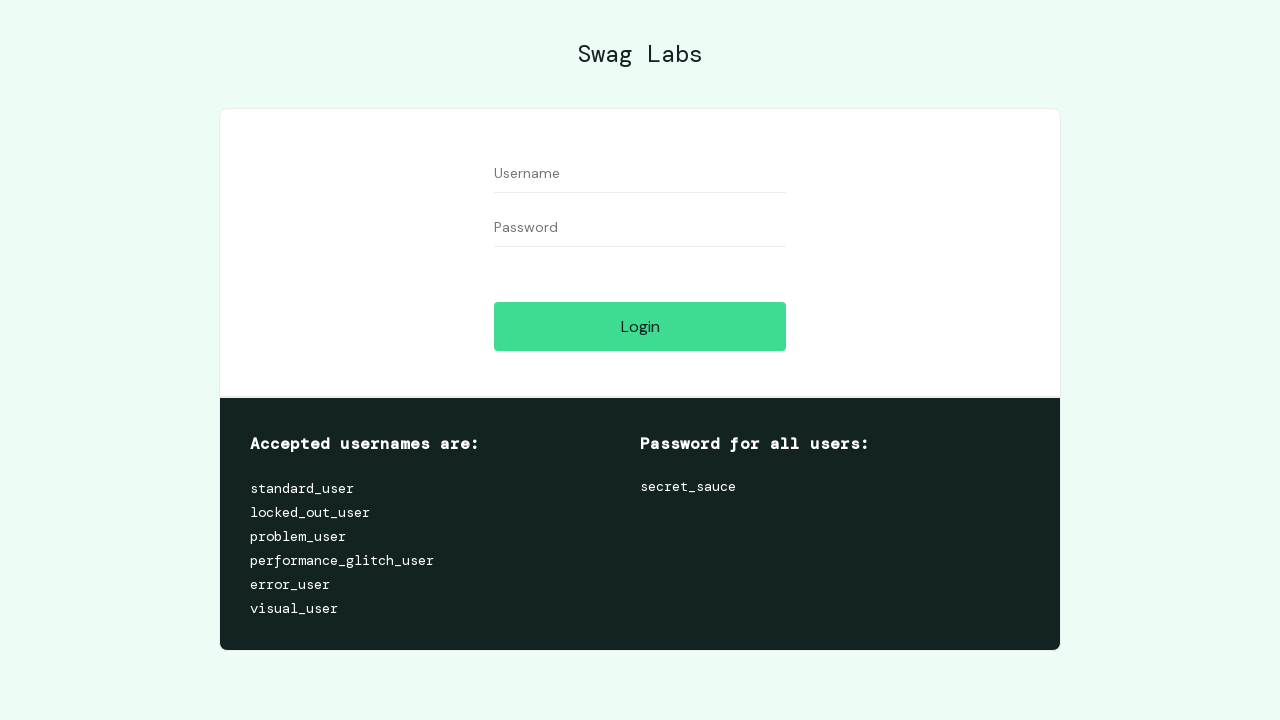

Filled username field with 'standard_user' on #user-name
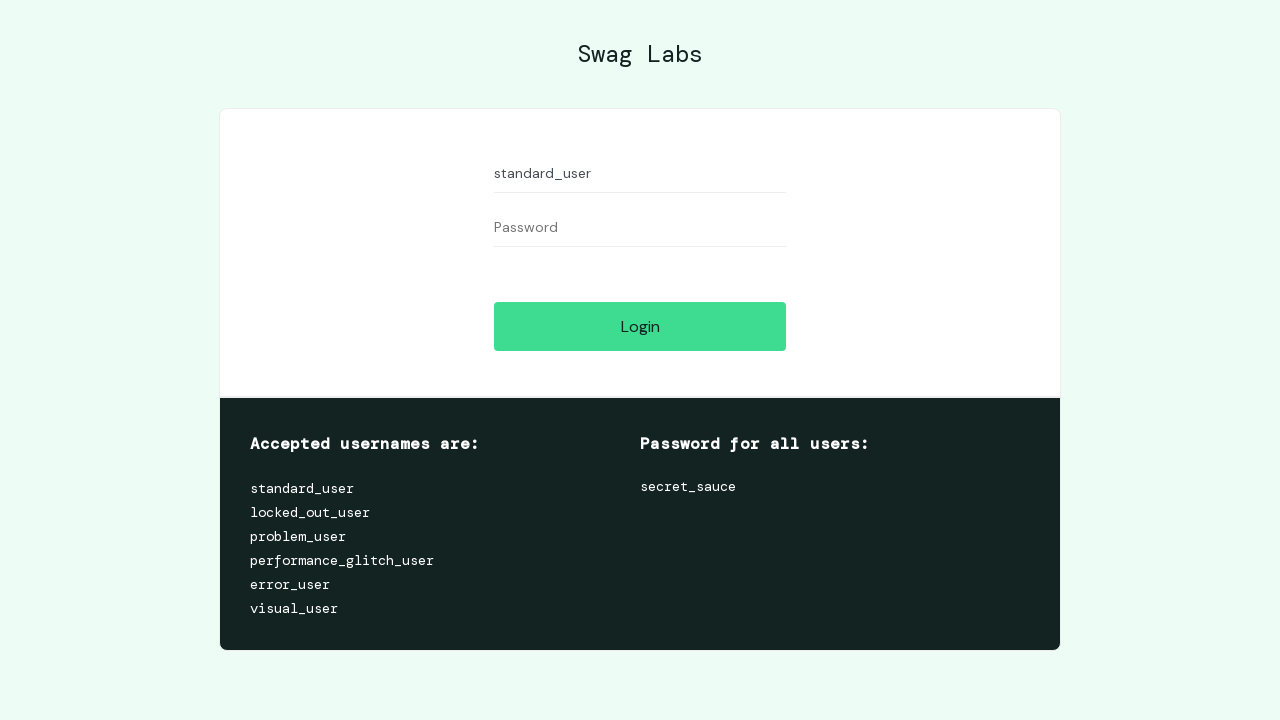

Filled password field with 'secret_sauce' on #password
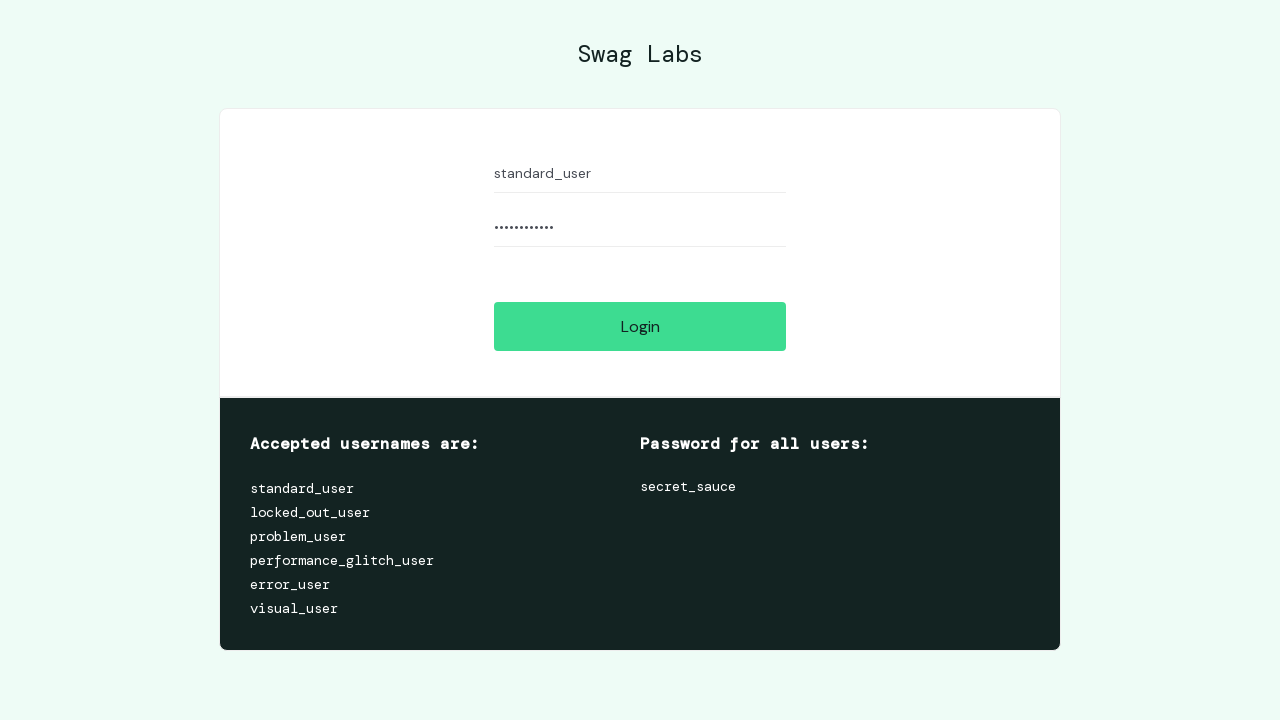

Clicked login button at (640, 326) on #login-button
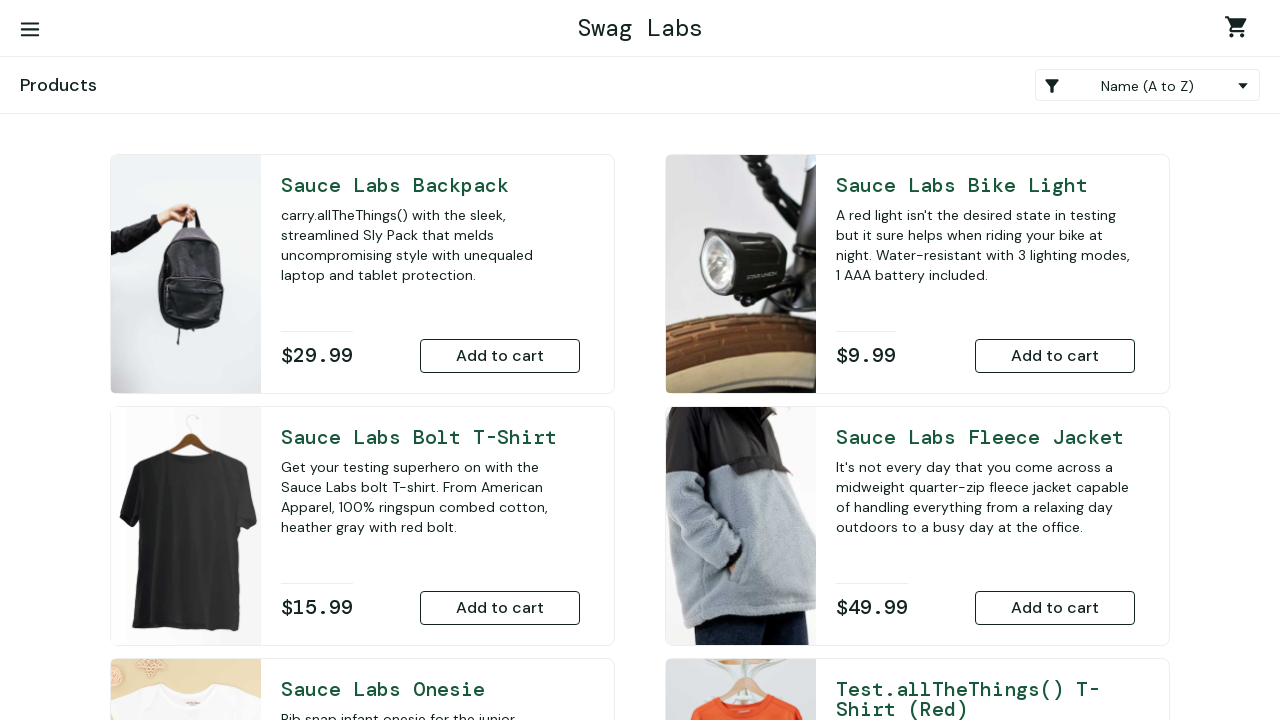

Verified successful login - URL contains inventory page
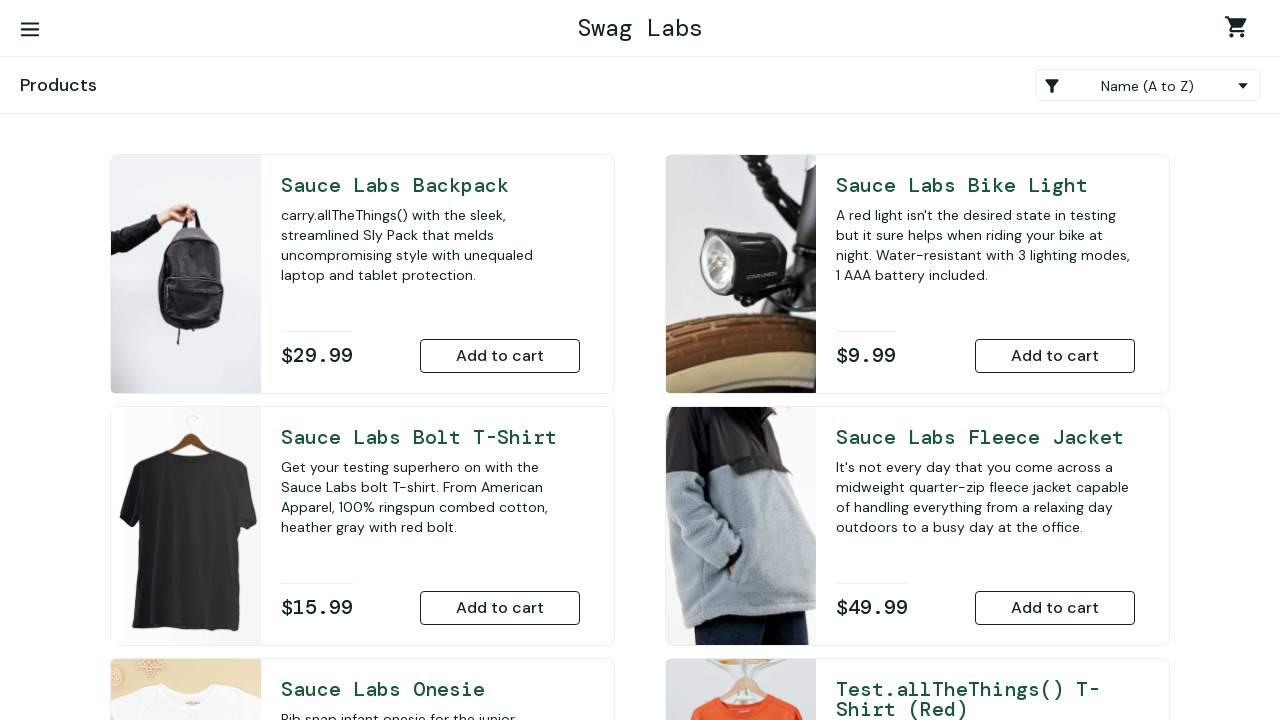

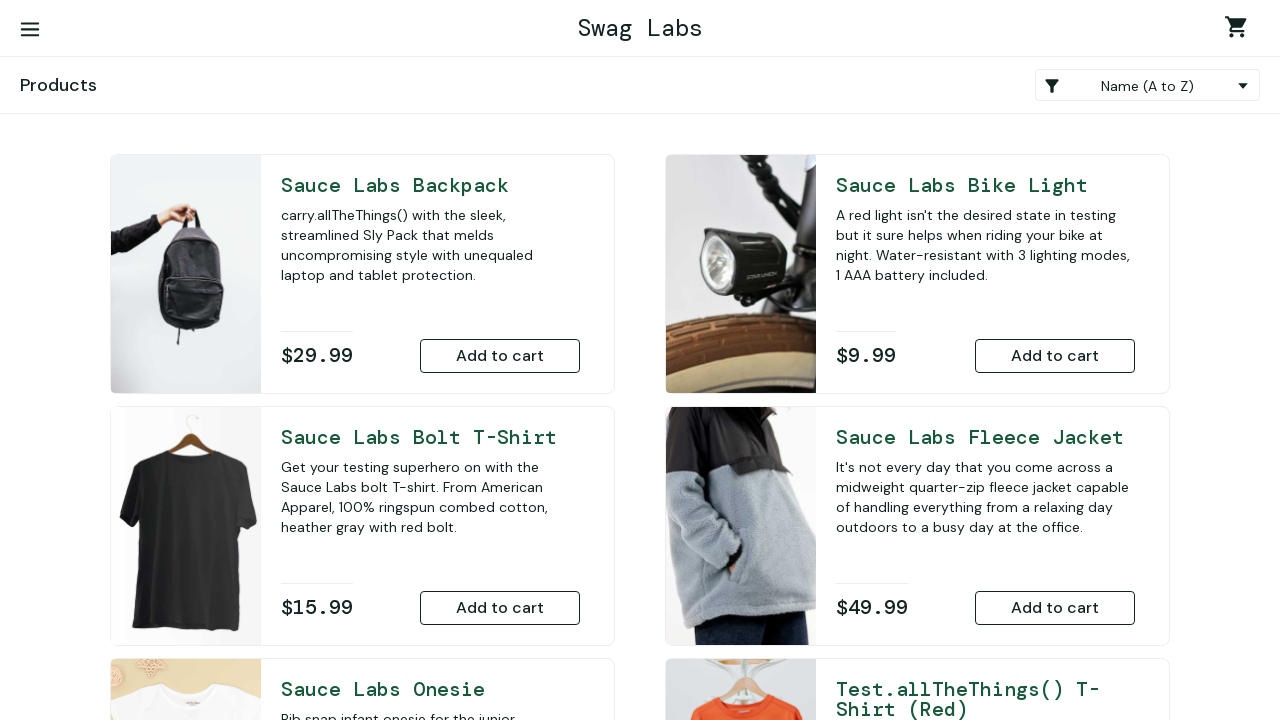